Tests the OrangeHRM free trial signup form by filling in the subdomain field with a company name.

Starting URL: https://www.orangehrm.com/en/30-day-free-trial/

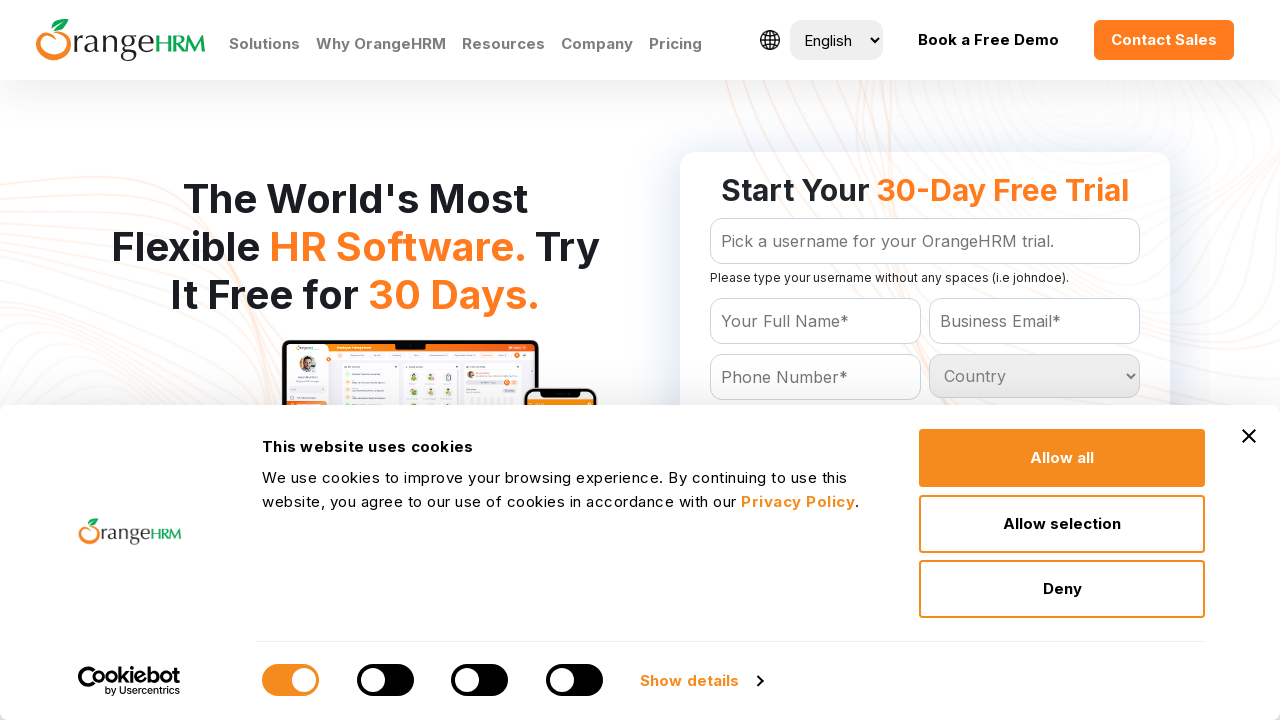

Filled subdomain field with company name 'Anes' on #Form_getForm_subdomain
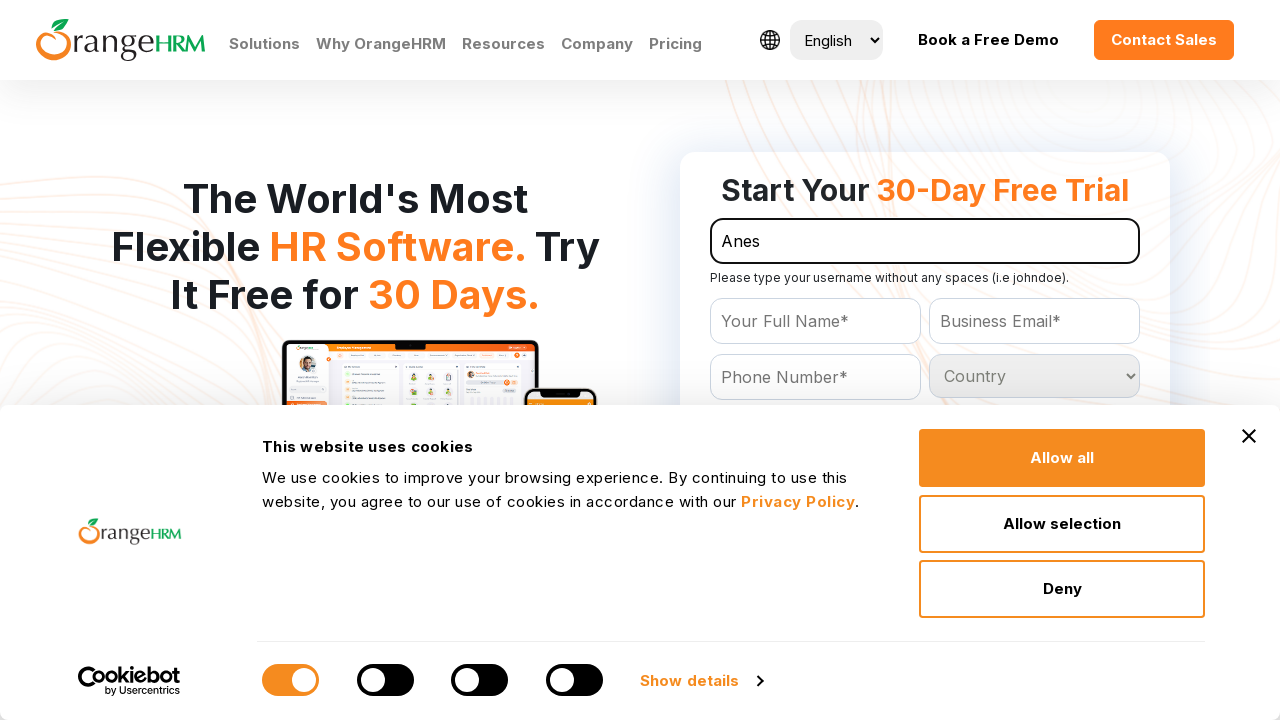

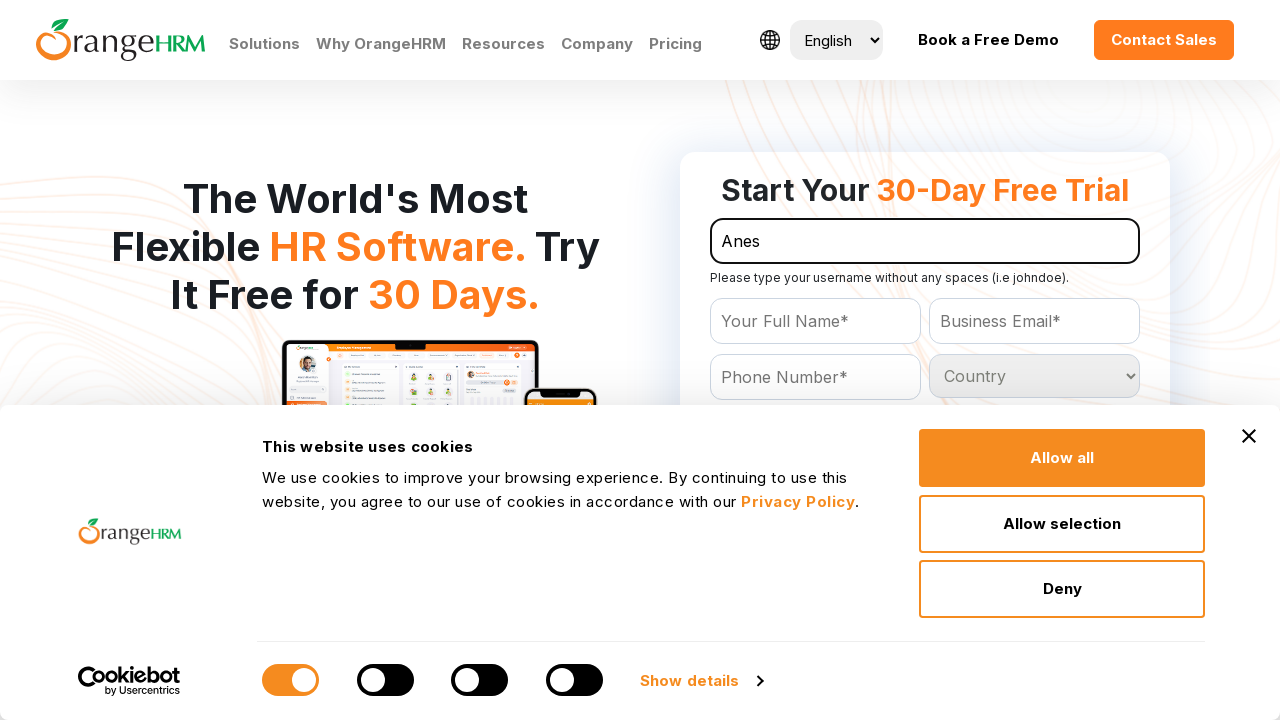